Tests dropdown selection functionality by locating a dropdown element and selecting "Option 2" by visible text

Starting URL: http://the-internet.herokuapp.com/dropdown

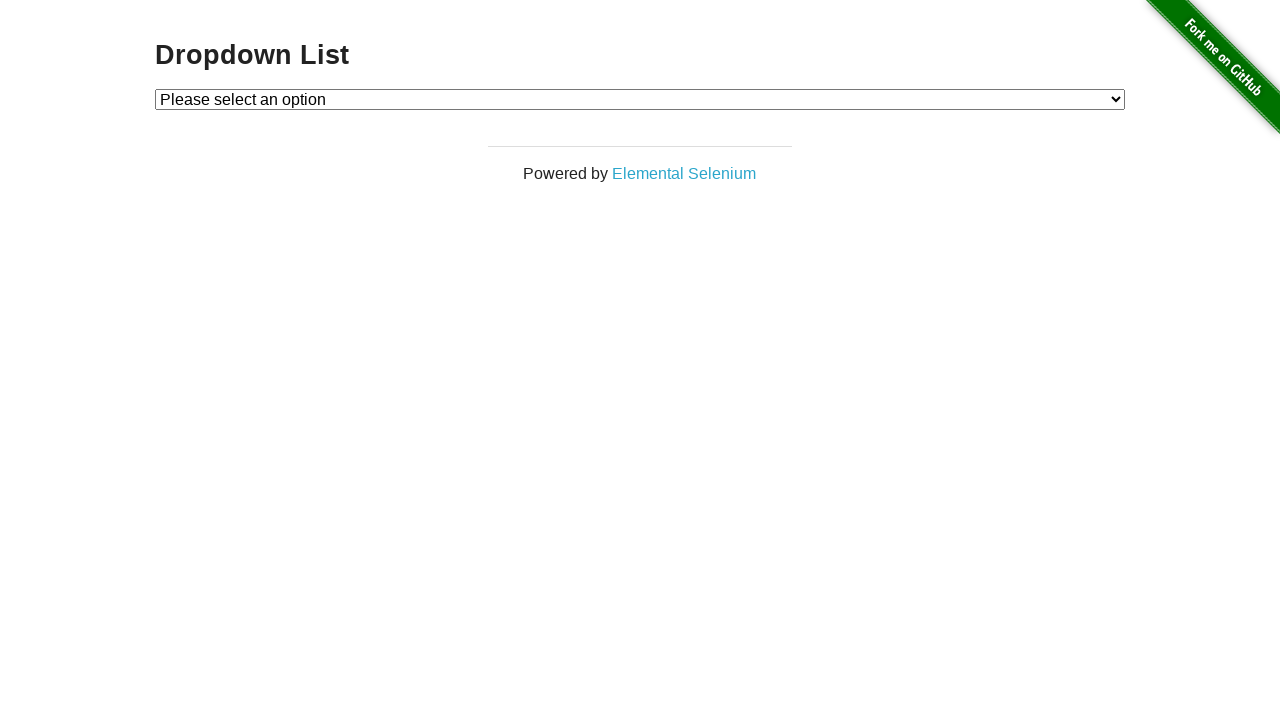

Selected 'Option 2' from dropdown on #dropdown
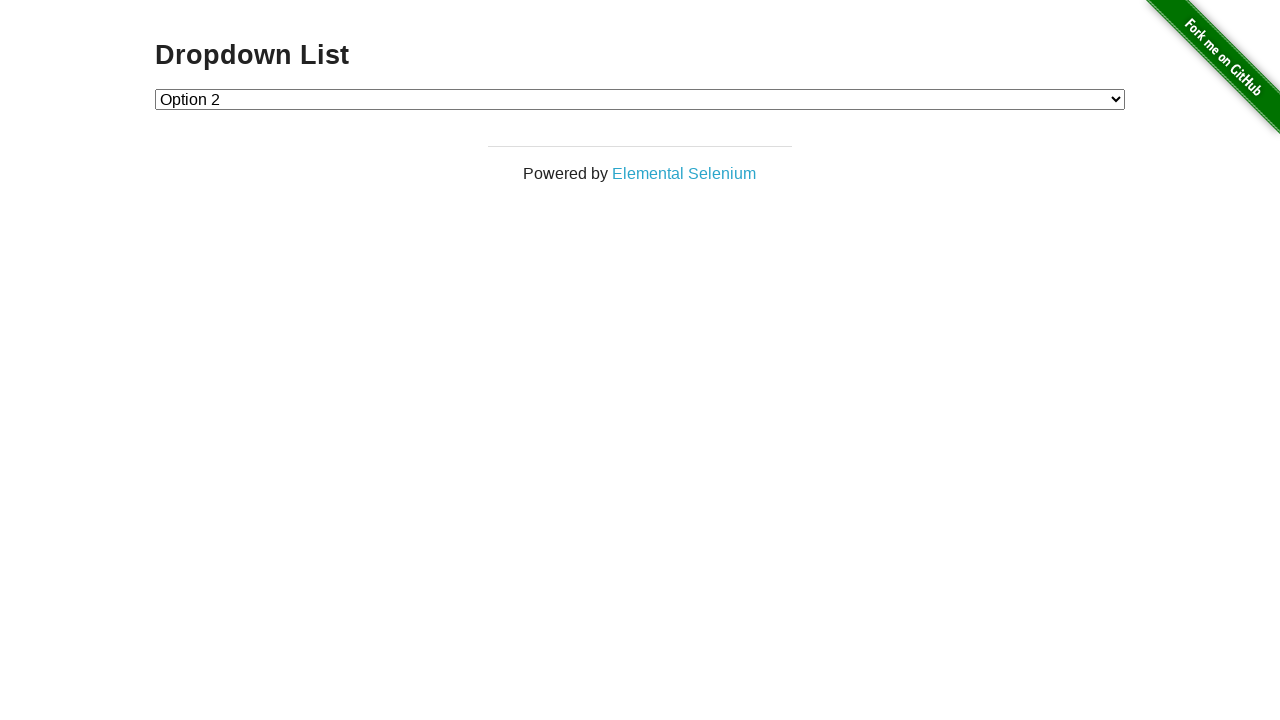

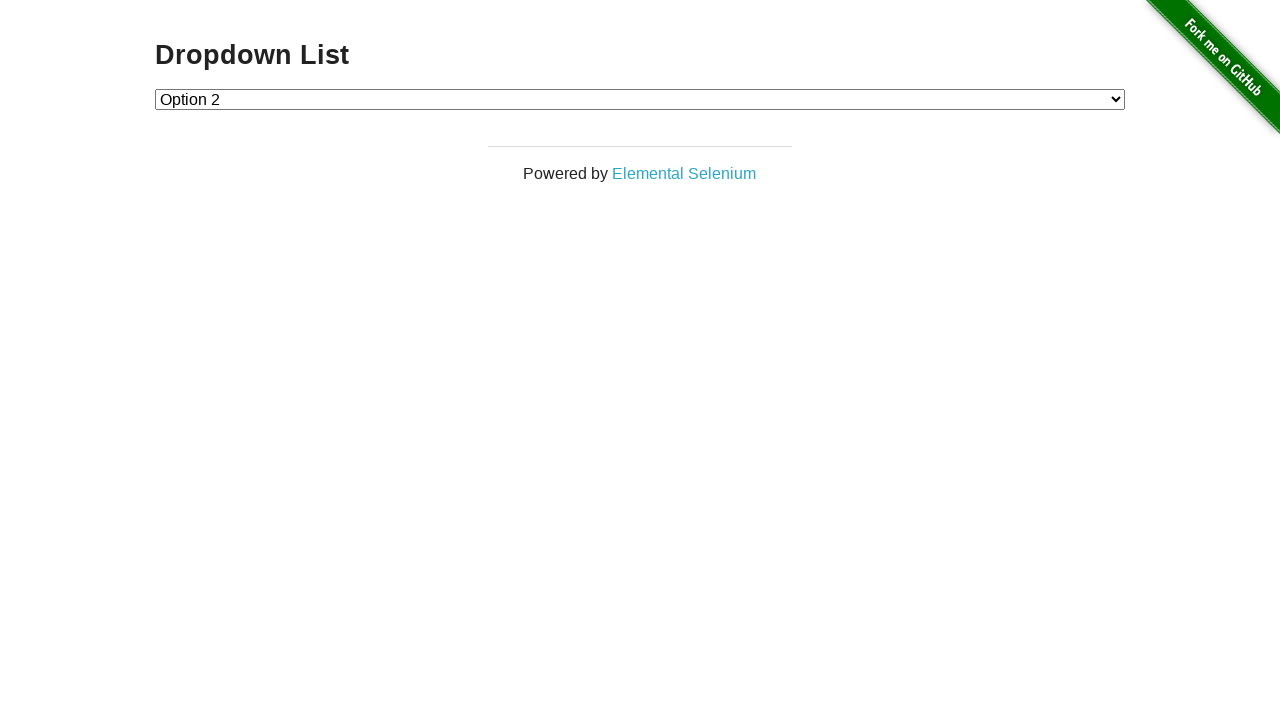